Tests that completed items are removed when Clear completed button is clicked

Starting URL: https://demo.playwright.dev/todomvc

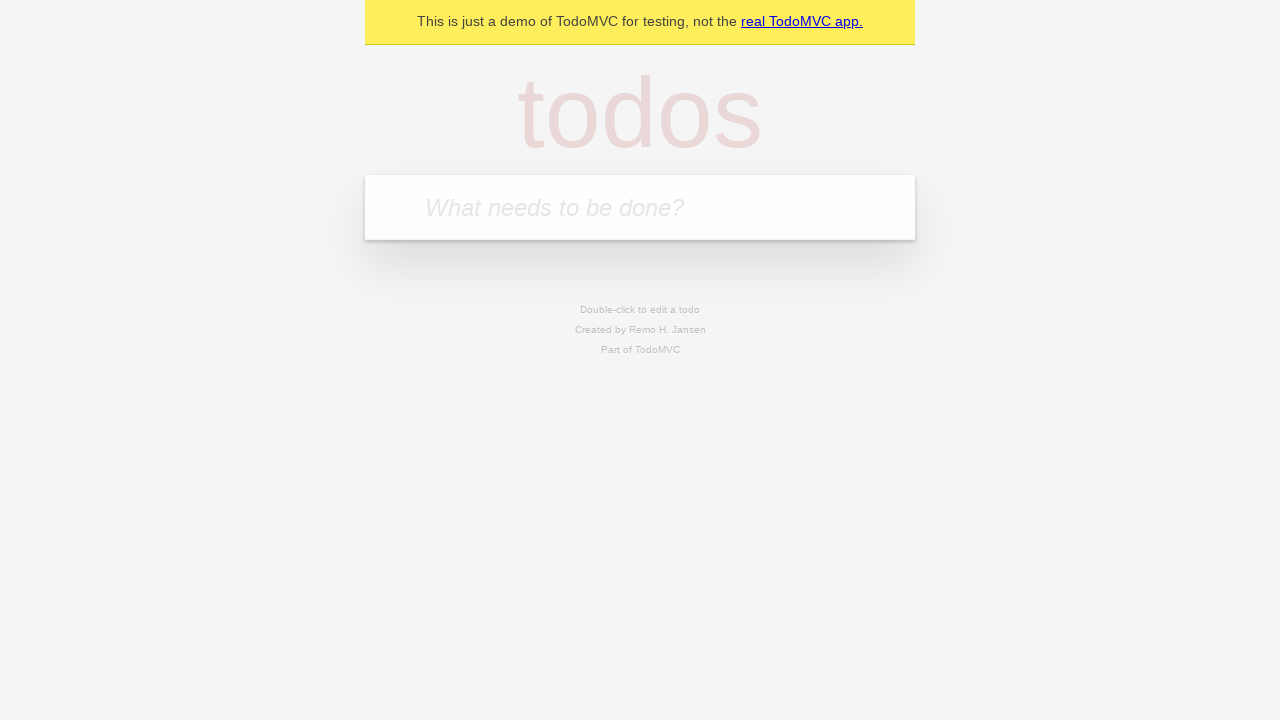

Filled todo input with 'buy some cheese' on internal:attr=[placeholder="What needs to be done?"i]
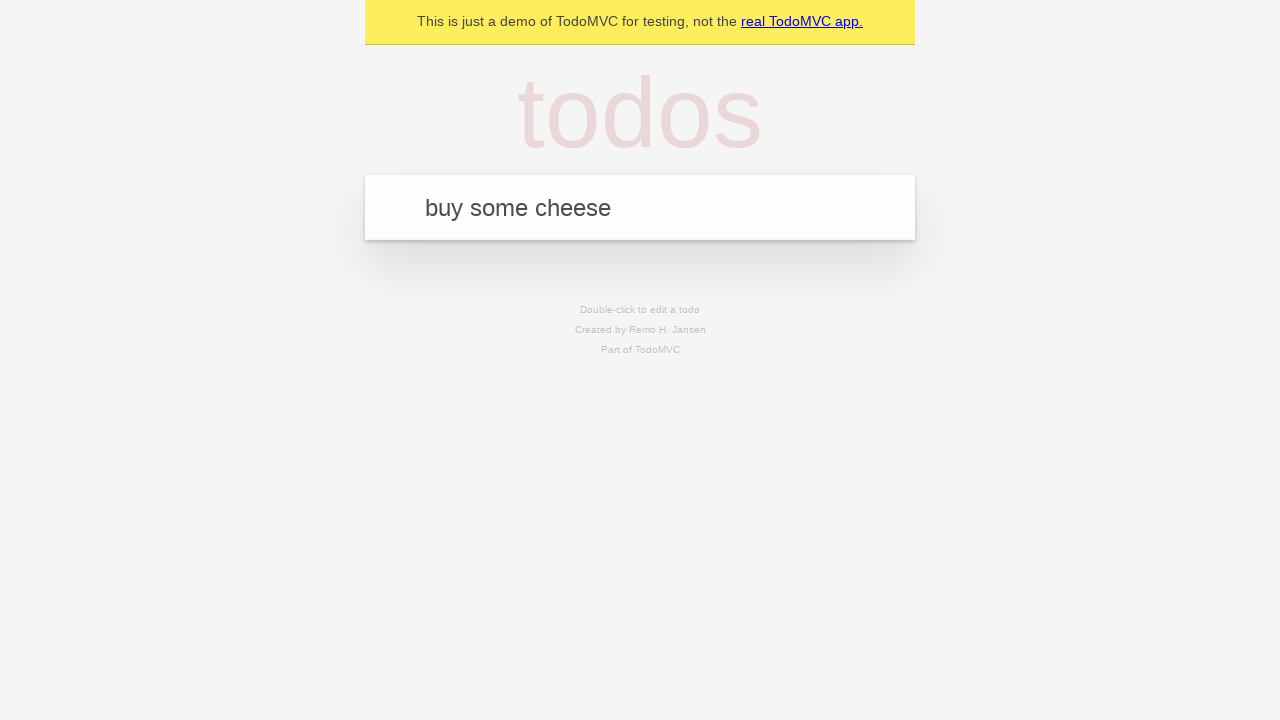

Pressed Enter to add first todo on internal:attr=[placeholder="What needs to be done?"i]
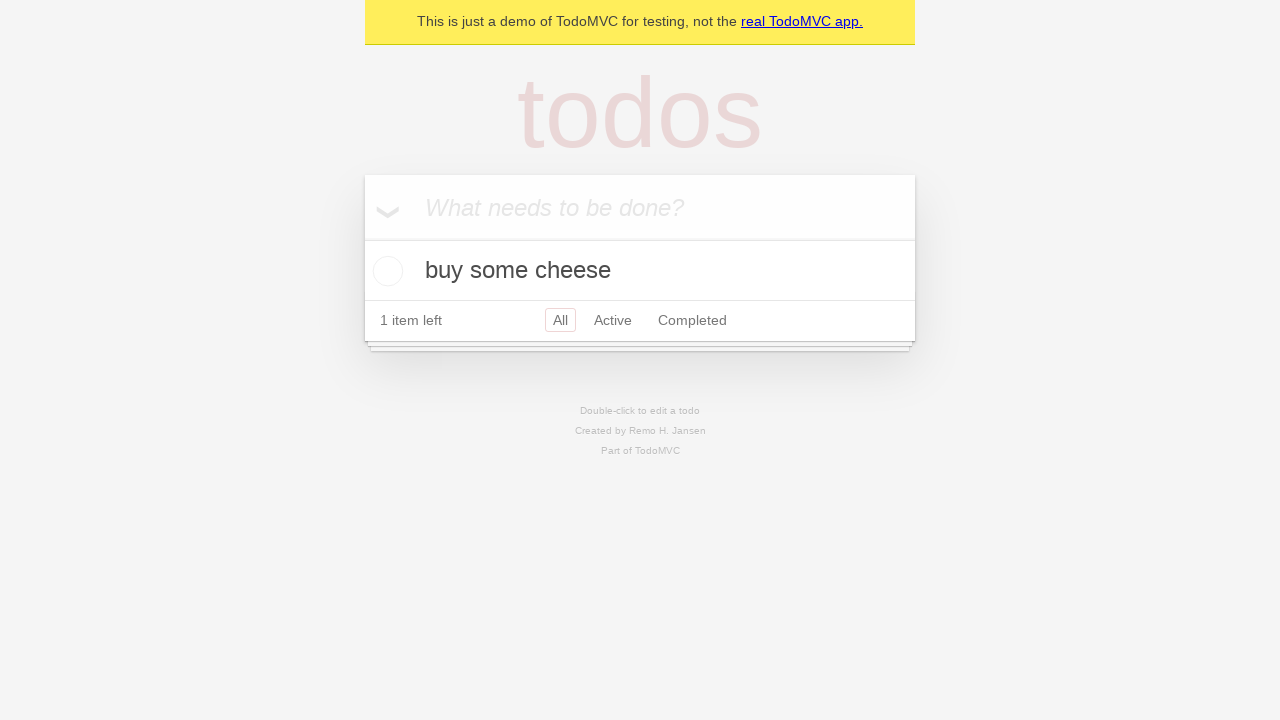

Filled todo input with 'feed the cat' on internal:attr=[placeholder="What needs to be done?"i]
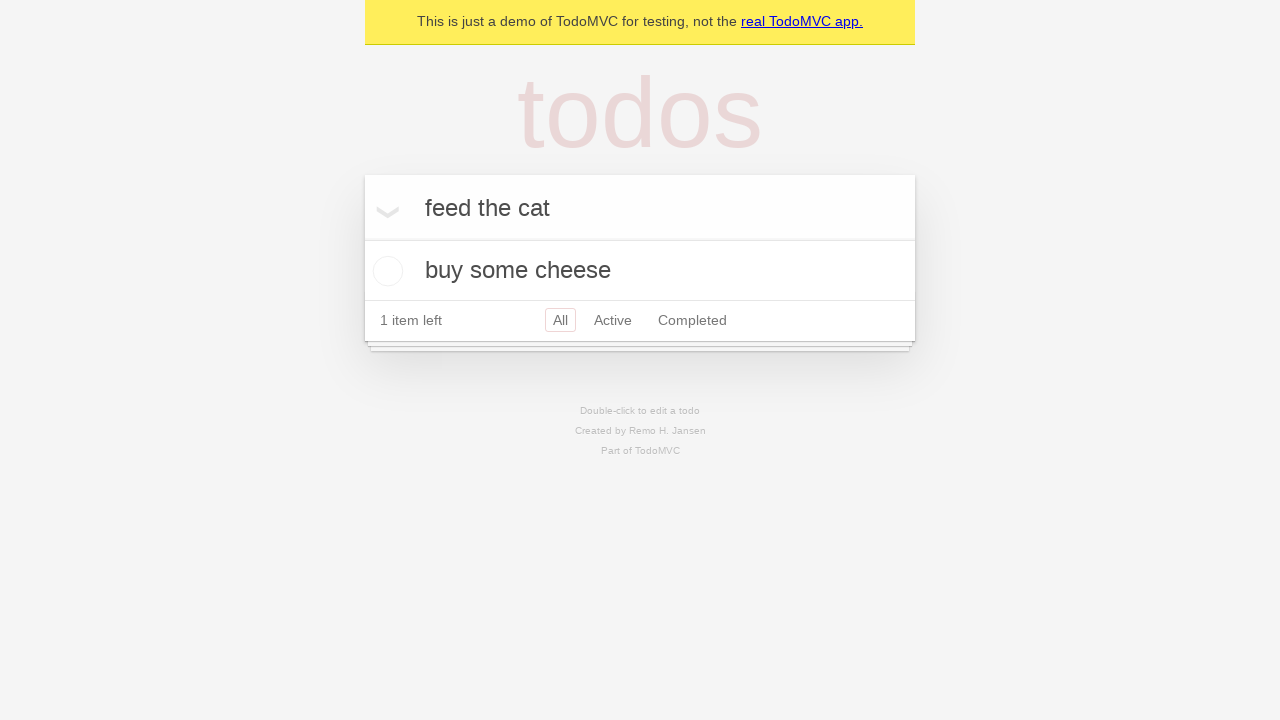

Pressed Enter to add second todo on internal:attr=[placeholder="What needs to be done?"i]
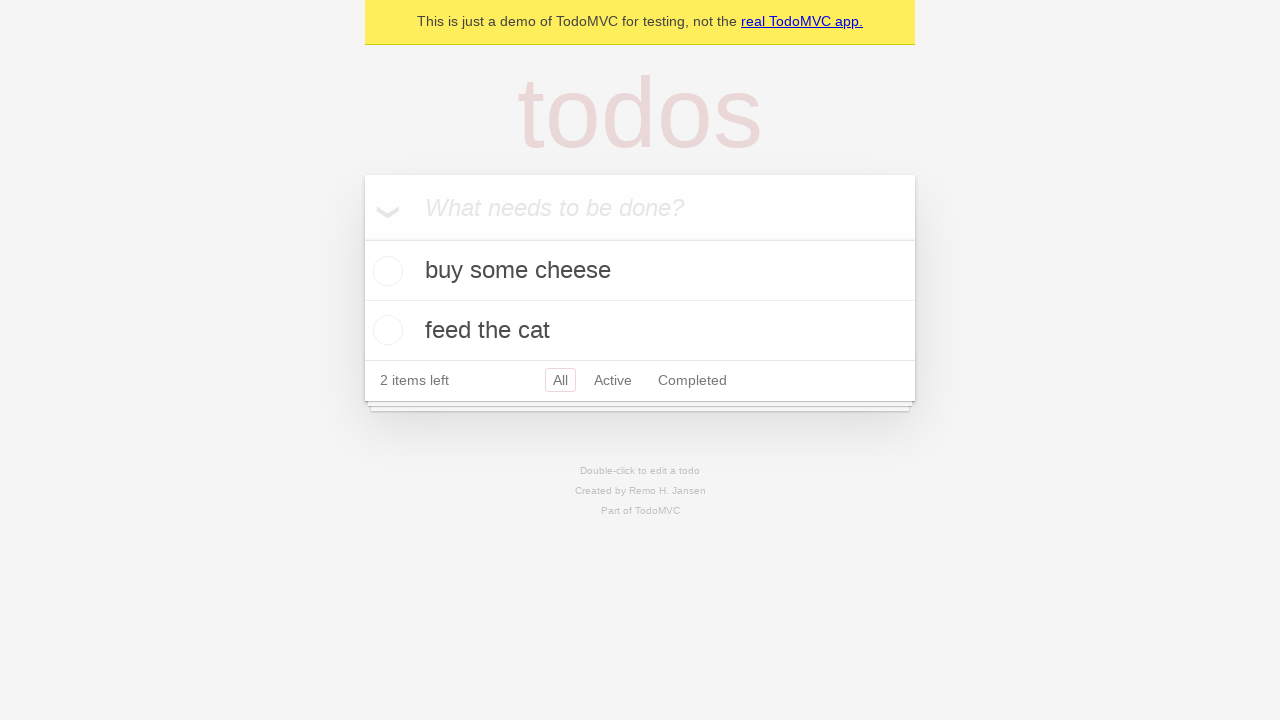

Filled todo input with 'book a doctors appointment' on internal:attr=[placeholder="What needs to be done?"i]
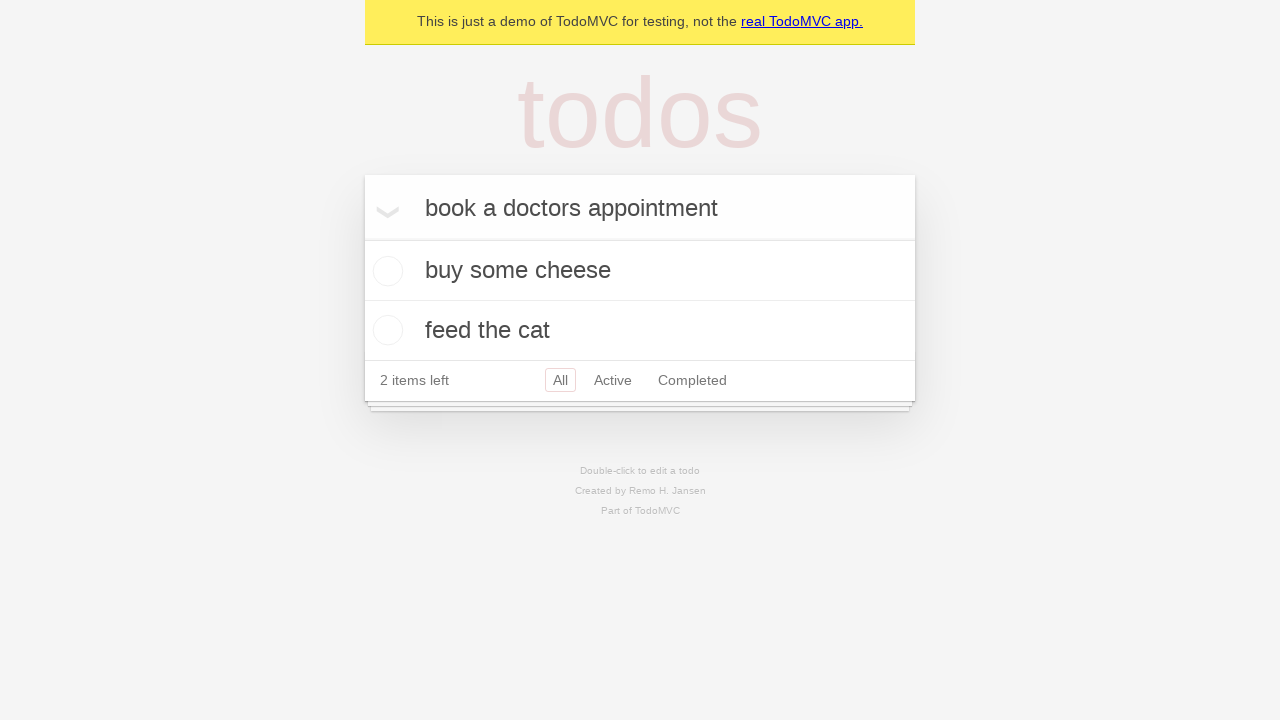

Pressed Enter to add third todo on internal:attr=[placeholder="What needs to be done?"i]
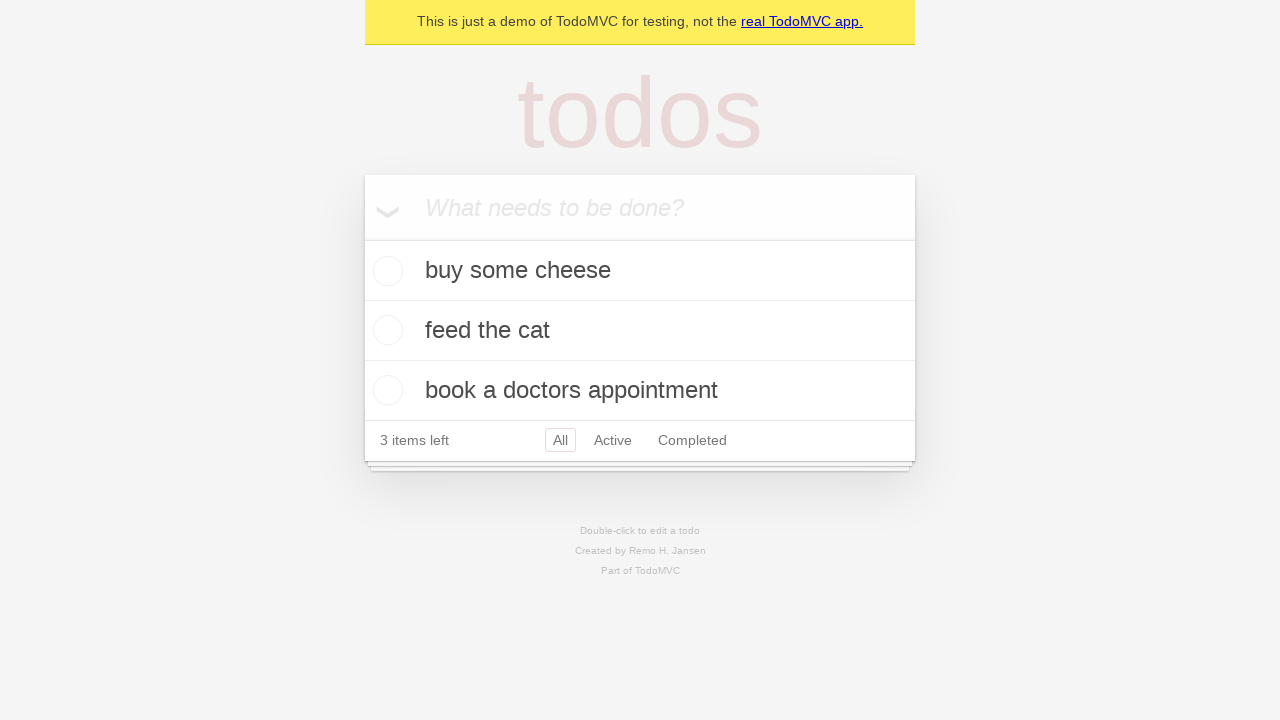

Checked second todo item (feed the cat) at (385, 330) on internal:testid=[data-testid="todo-item"s] >> nth=1 >> internal:role=checkbox
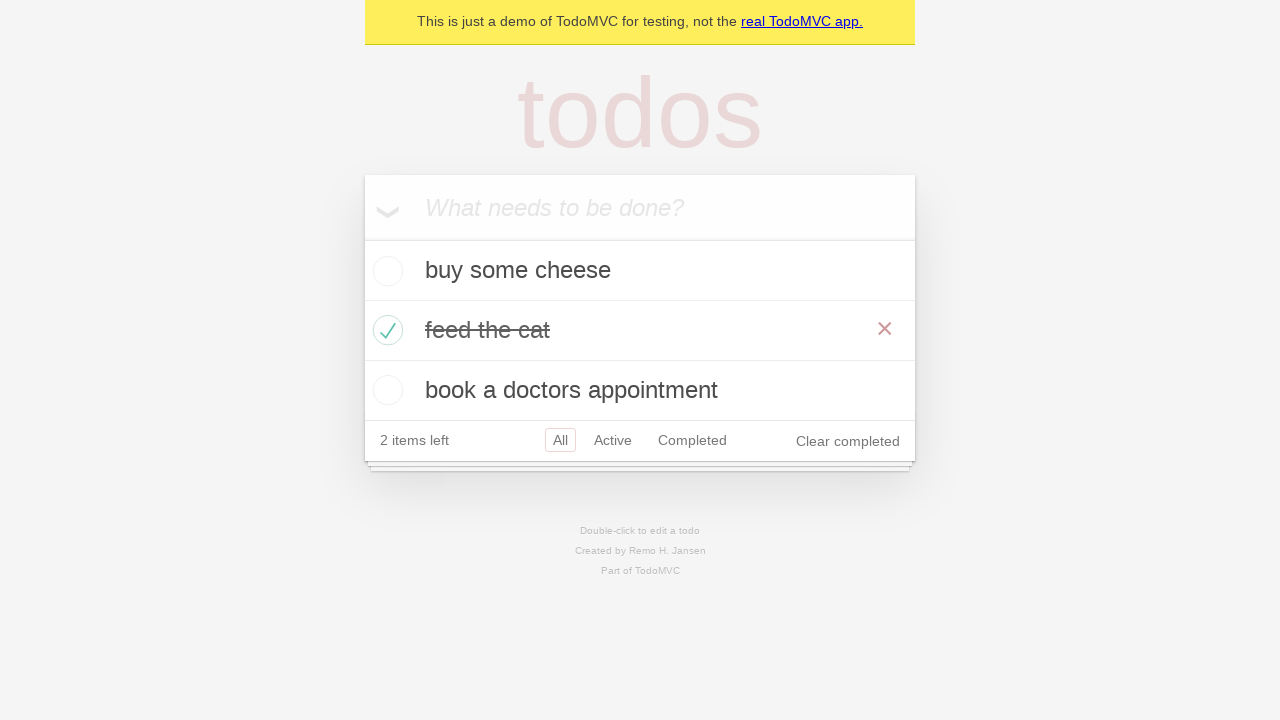

Clicked 'Clear completed' button to remove completed items at (848, 441) on internal:role=button[name="Clear completed"i]
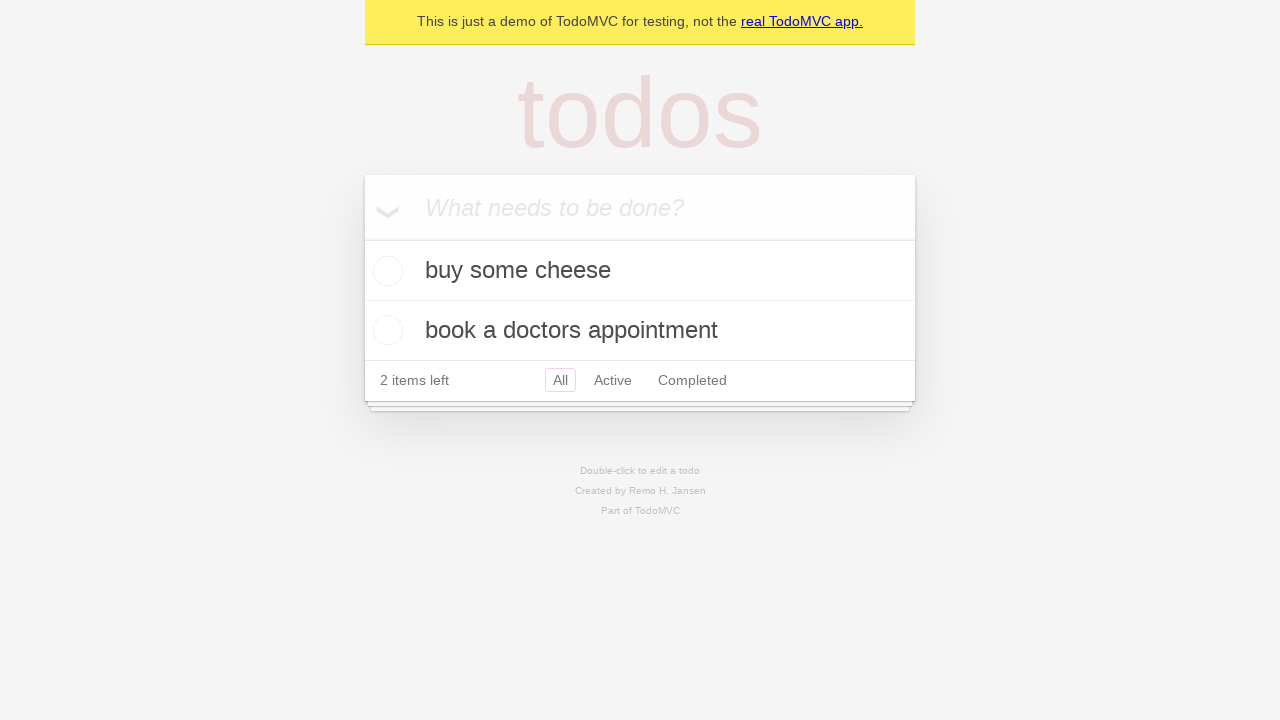

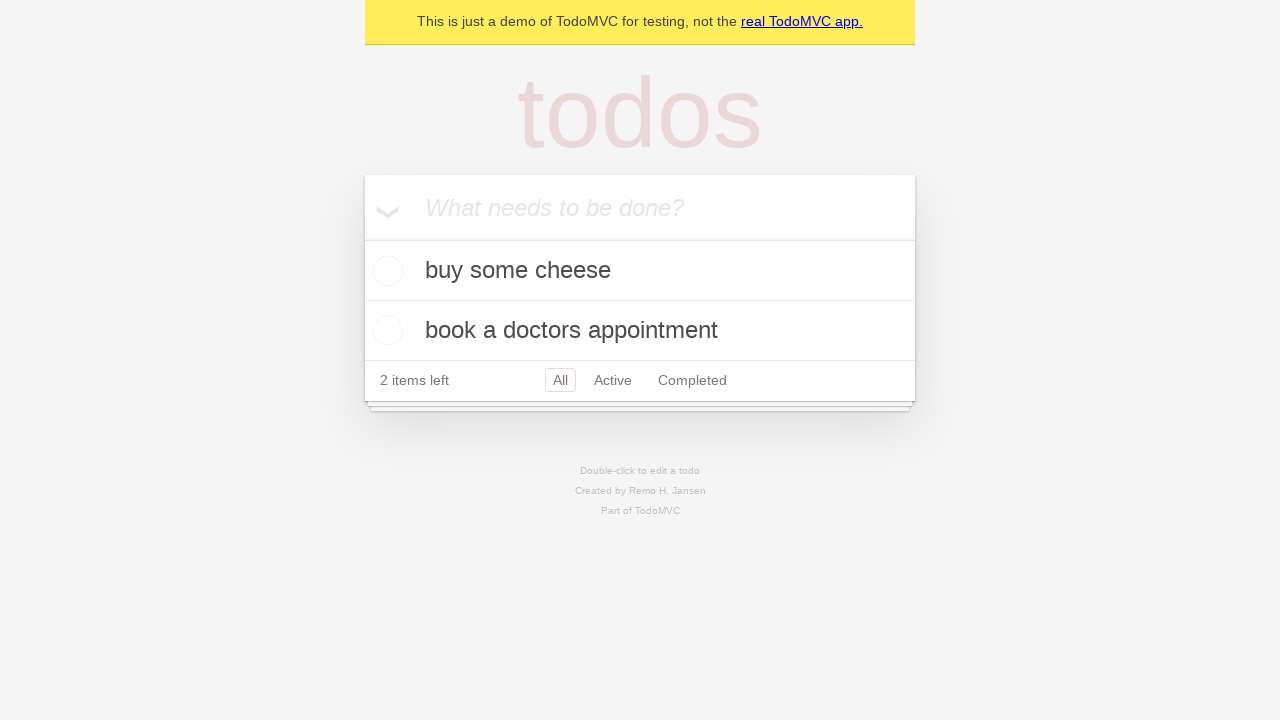